Fills out and submits a Google Form with name and email information, then verifies successful submission

Starting URL: https://docs.google.com/forms/d/e/1FAIpQLSd5_I3e-wir0s68TFyY3Cj3Th4vjusJ4xv1aUET0Y4i-sY9cQ/viewform

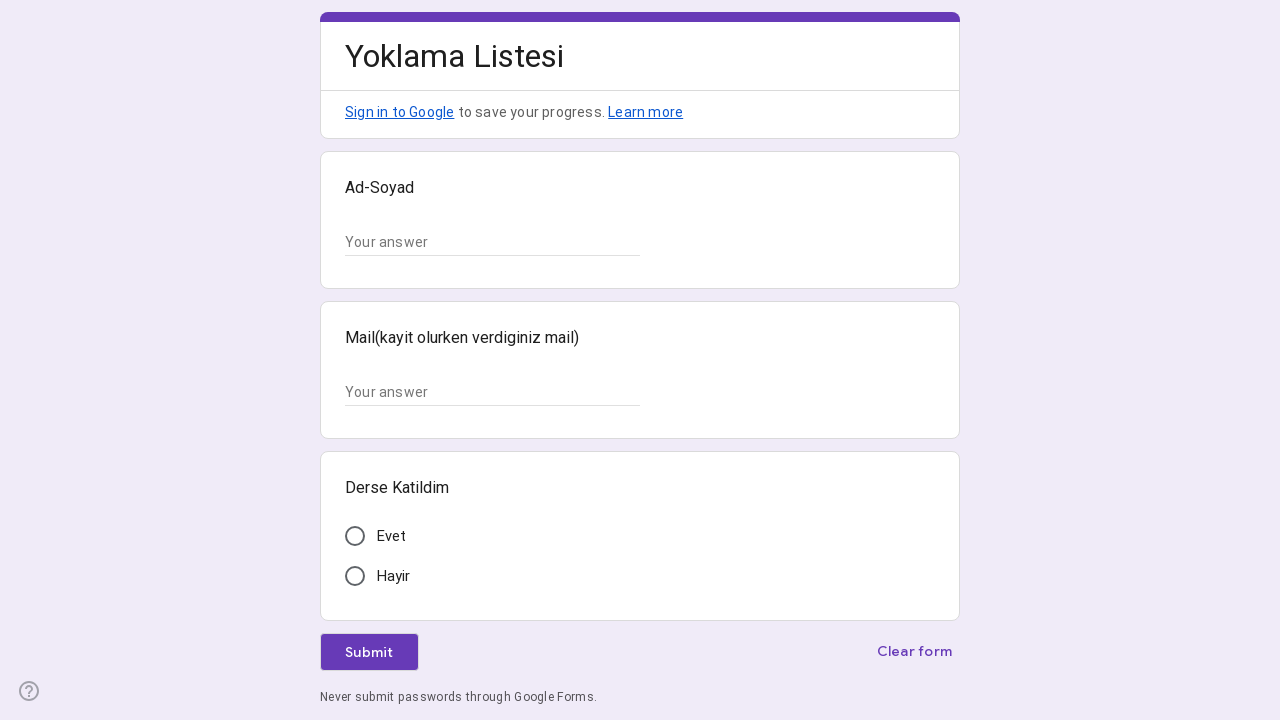

Filled name field with 'John Smith' on (//input[@jsname='YPqjbf'])[1]
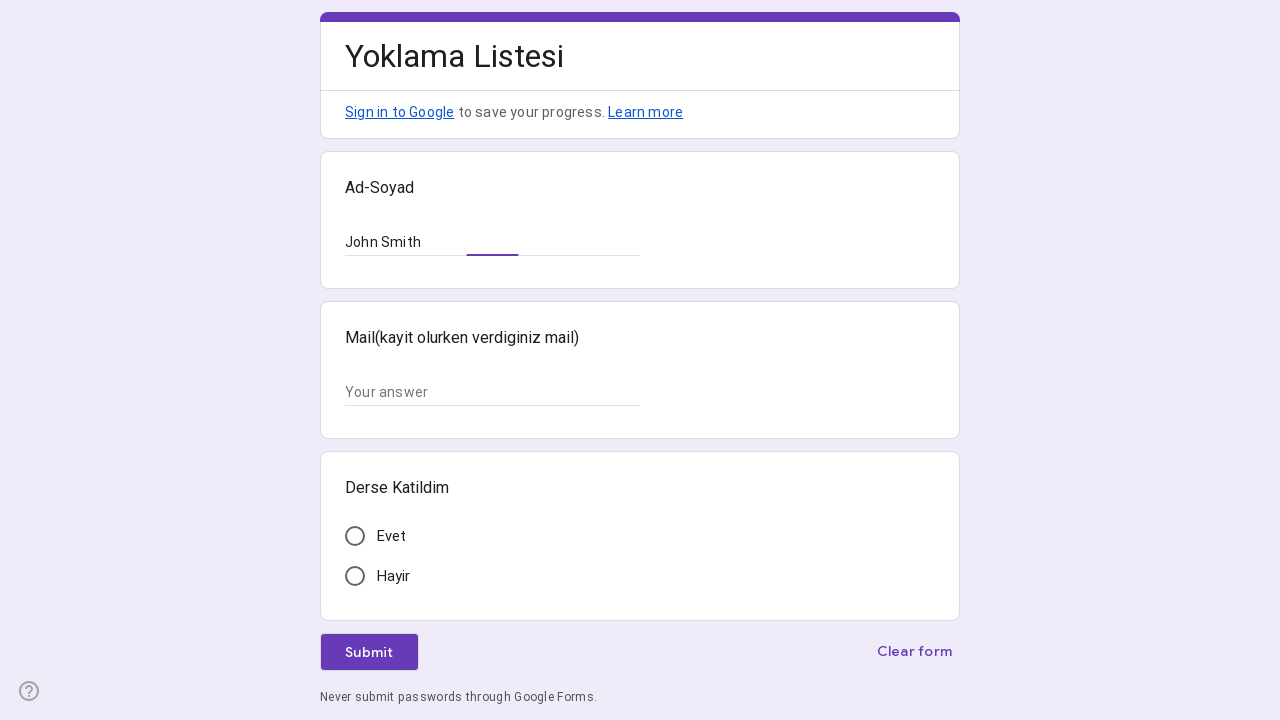

Filled email field with 'john.smith@example.com' on (//input[@jsname='YPqjbf'])[2]
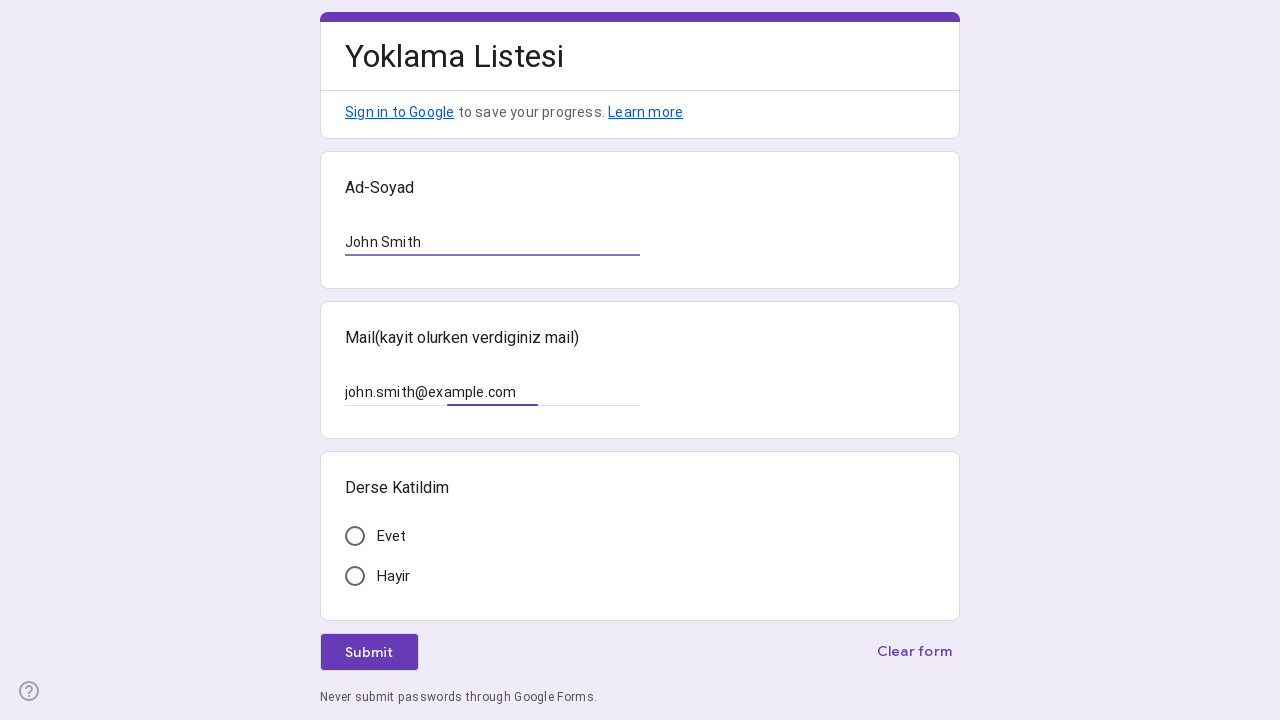

Clicked first checkbox/radio button at (355, 536) on (//div[@class='AB7Lab Id5V1'])[1]
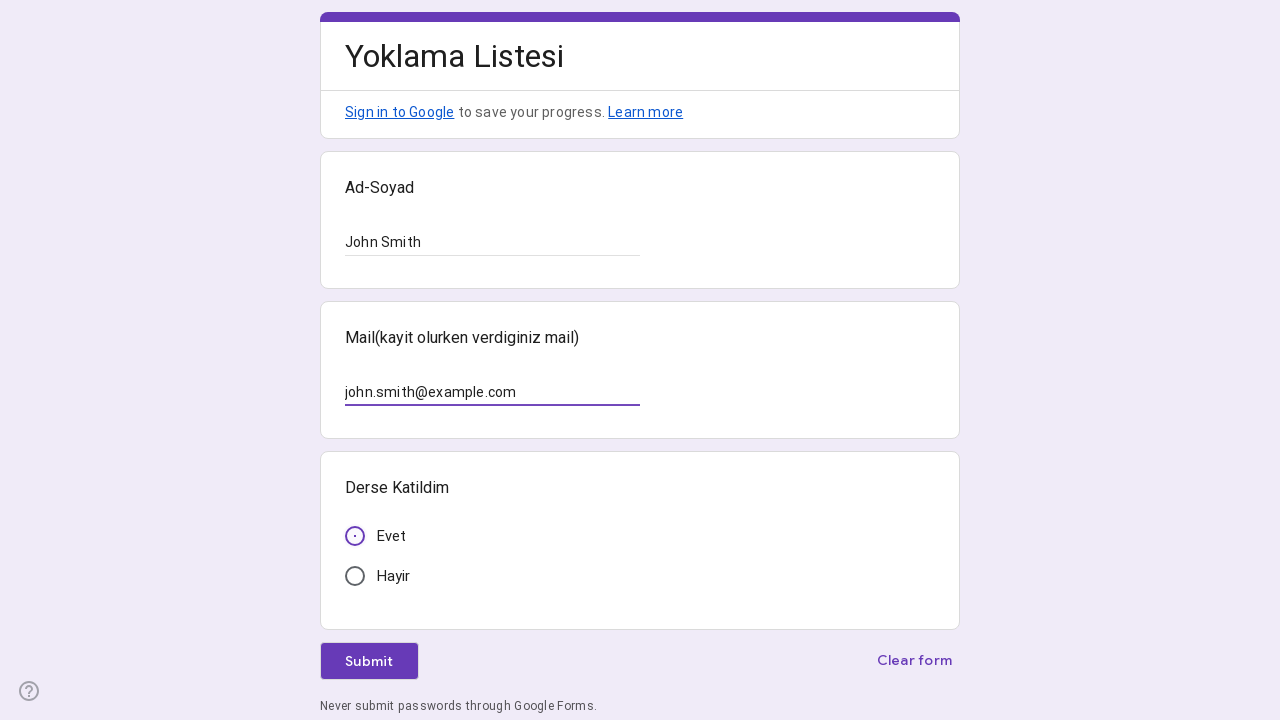

Clicked submit button to submit the form at (369, 688) on (//span[@class='NPEfkd RveJvd snByac'])[2]
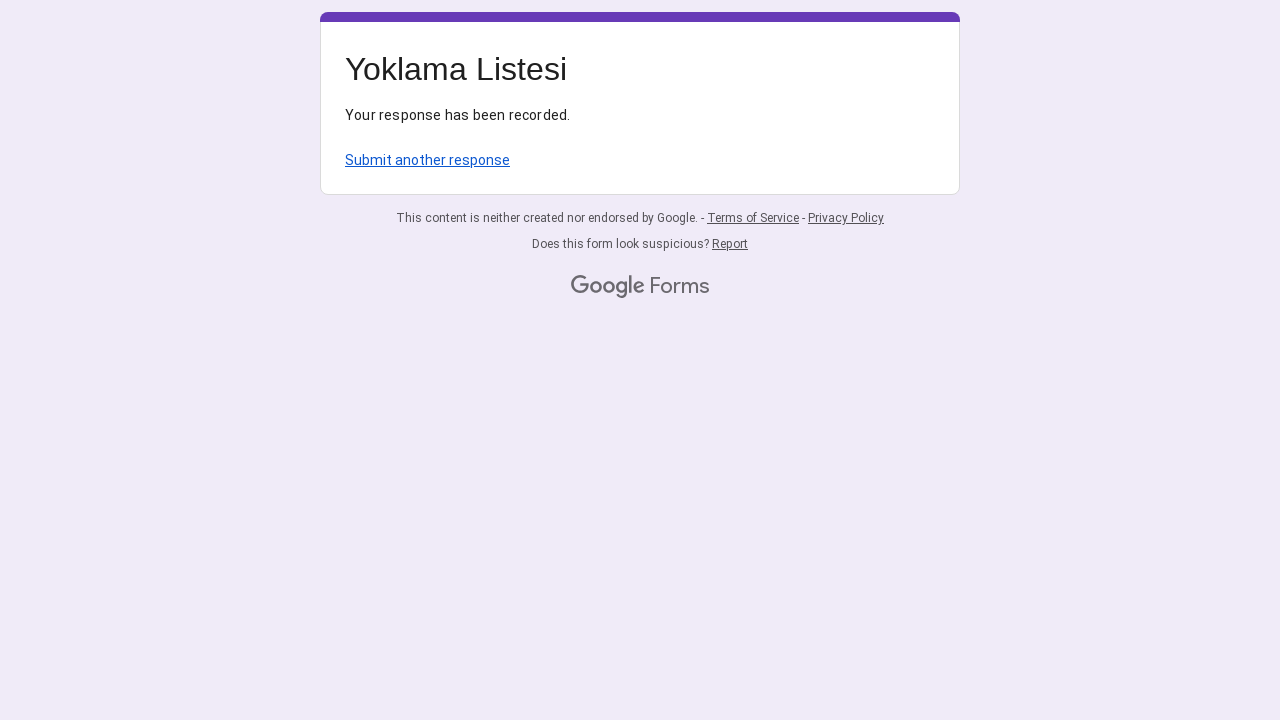

Waited 2 seconds for confirmation message to appear
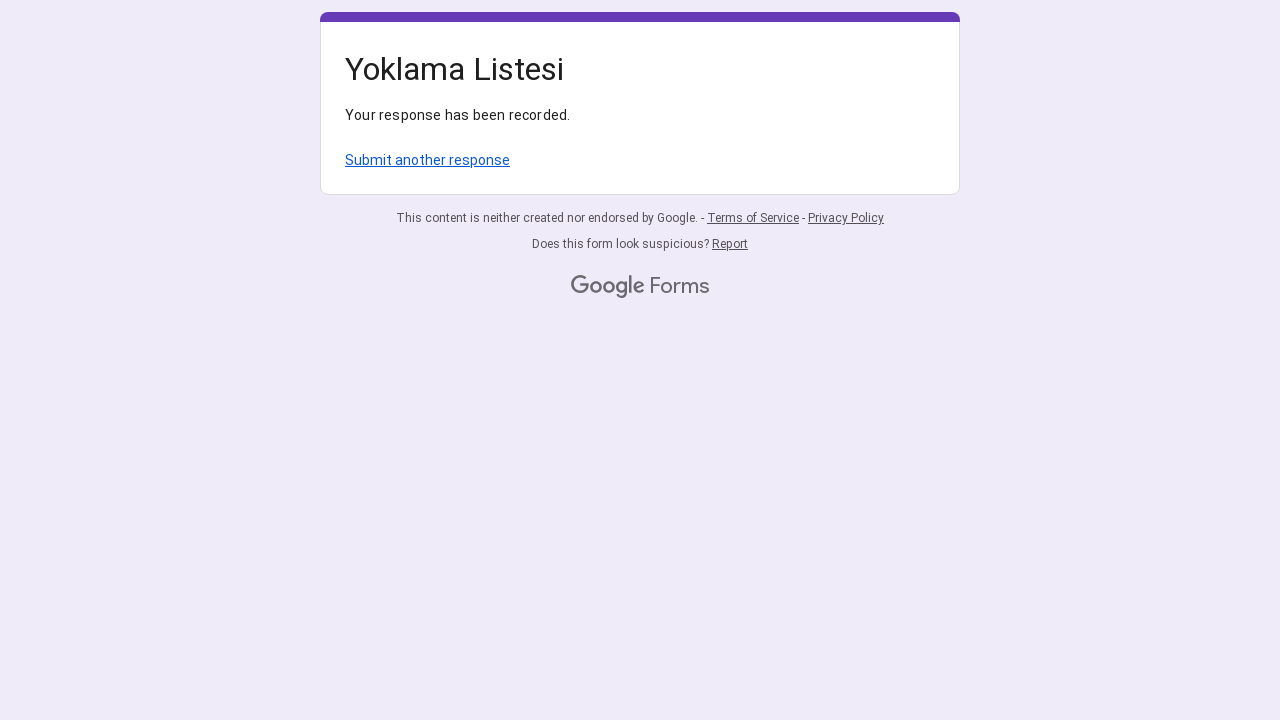

Verified successful form submission with confirmation message
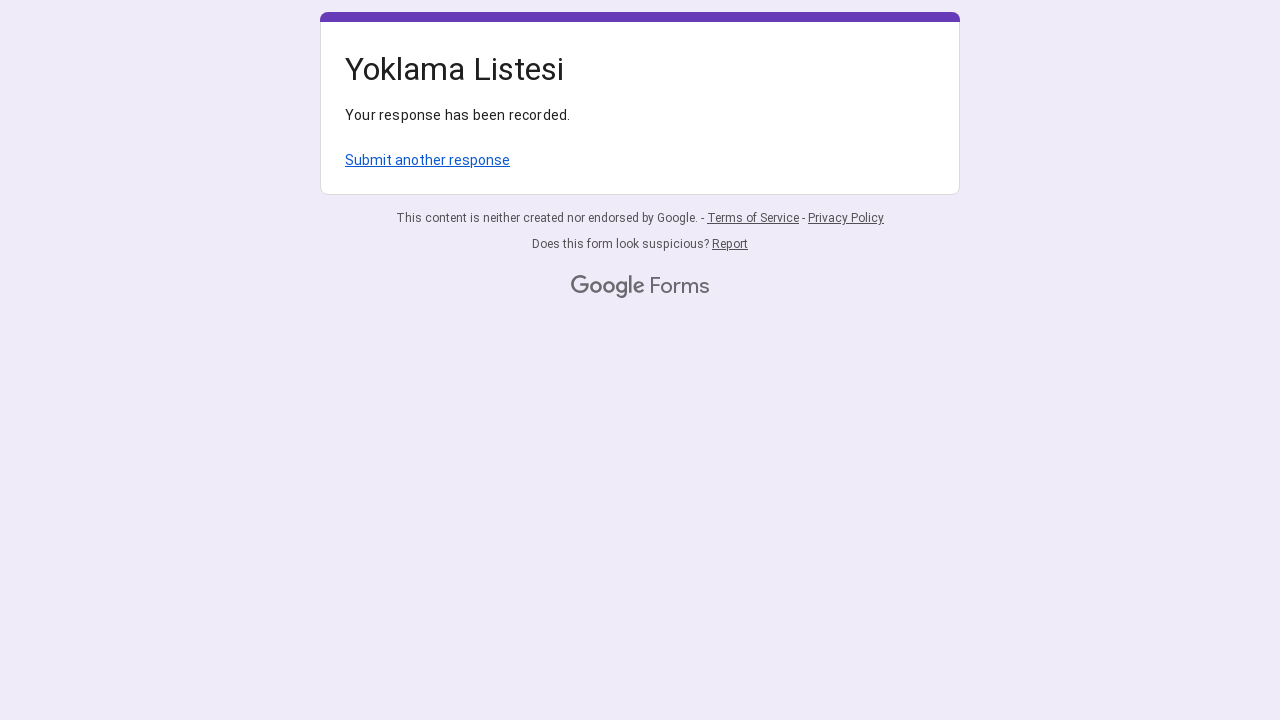

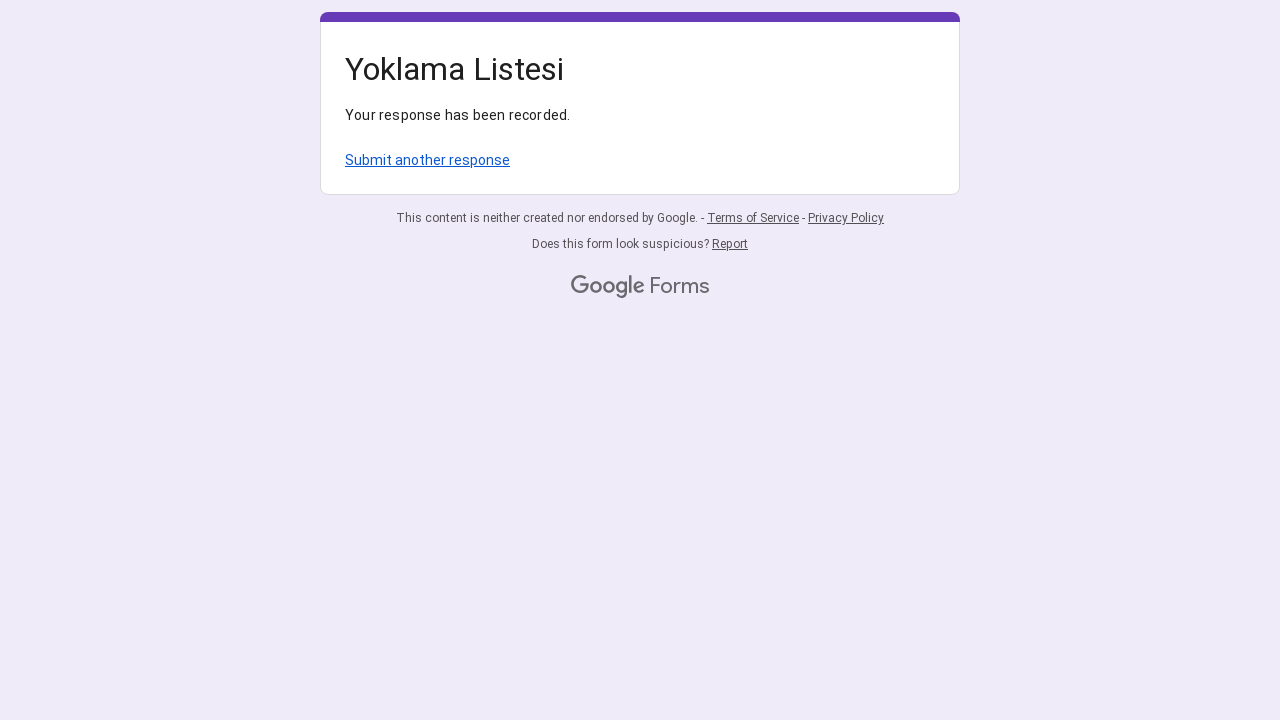